Navigates to AutomationTalks website and verifies the page loads by checking the title is available

Starting URL: https://www.AutomationTalks.com

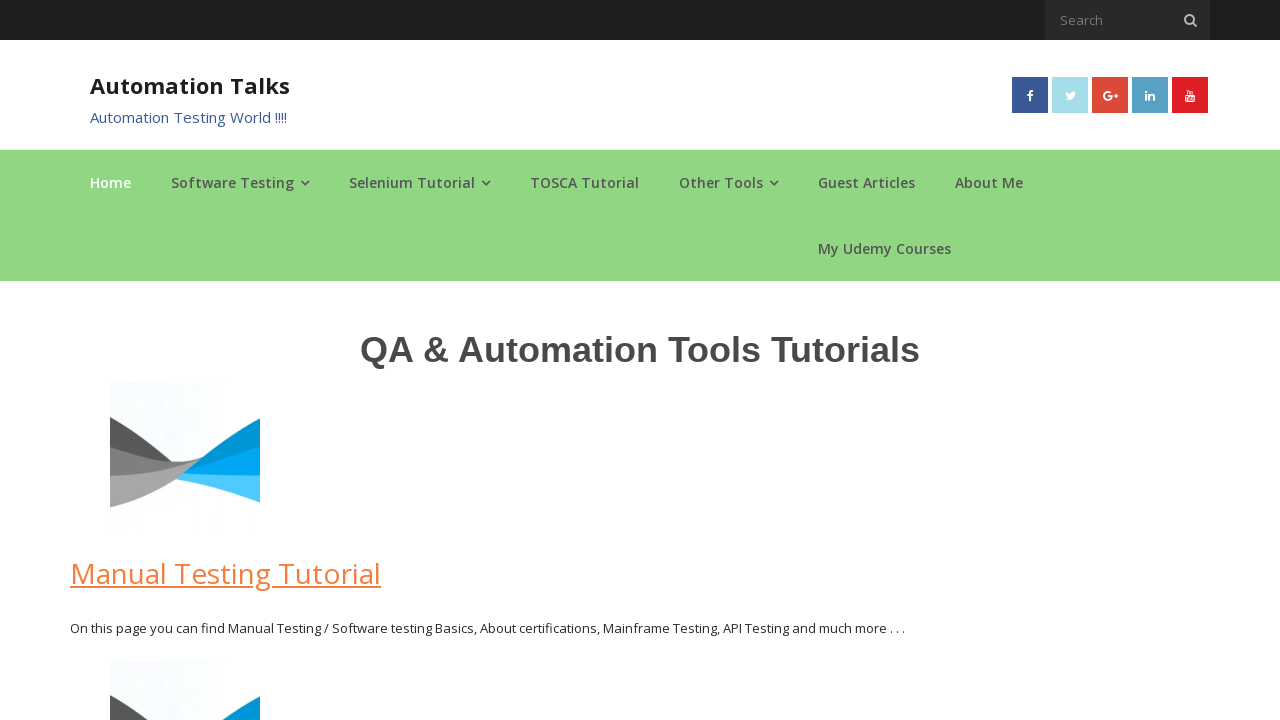

Navigated to AutomationTalks website
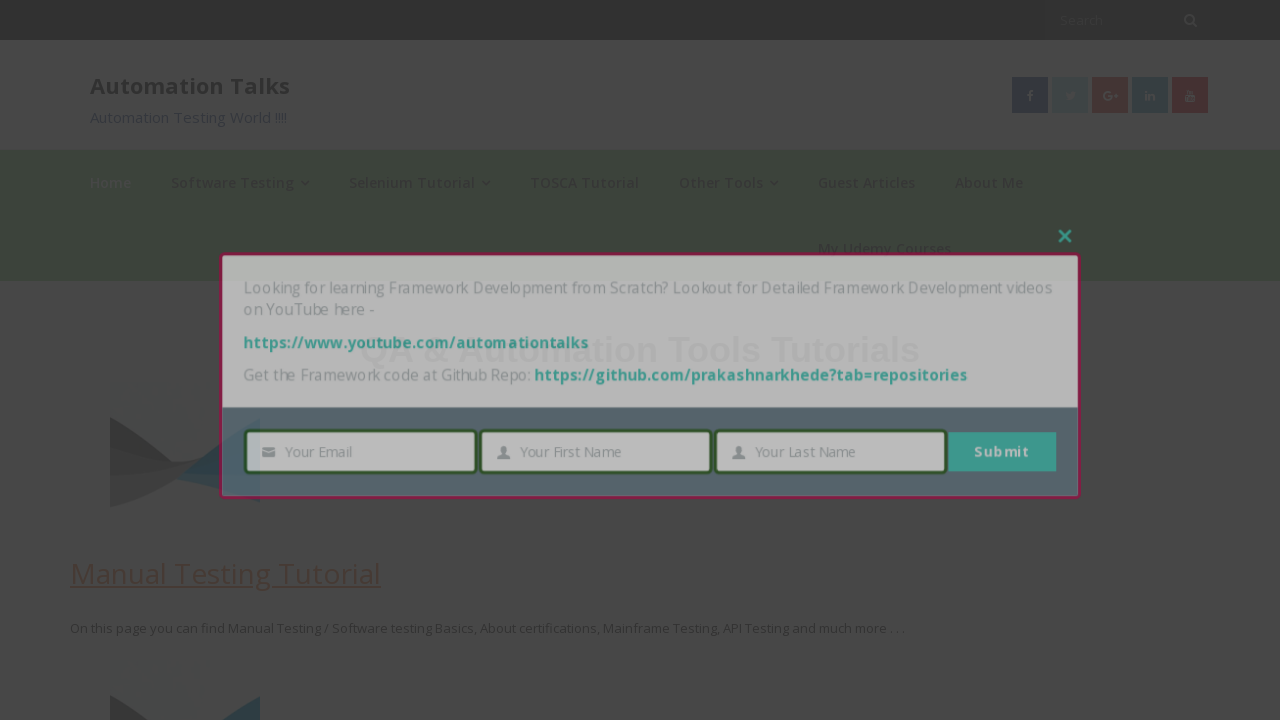

Page loaded and DOM content ready
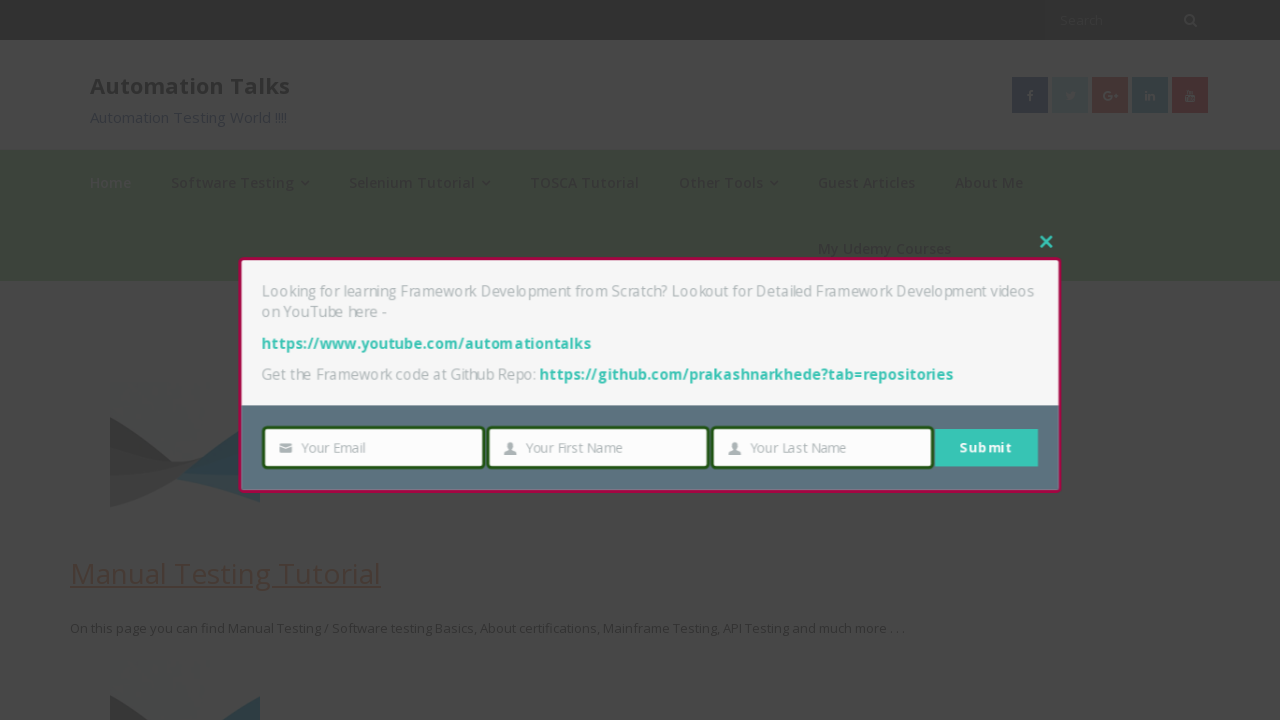

Retrieved page title: AutomationTalks - Learn Automation Testing
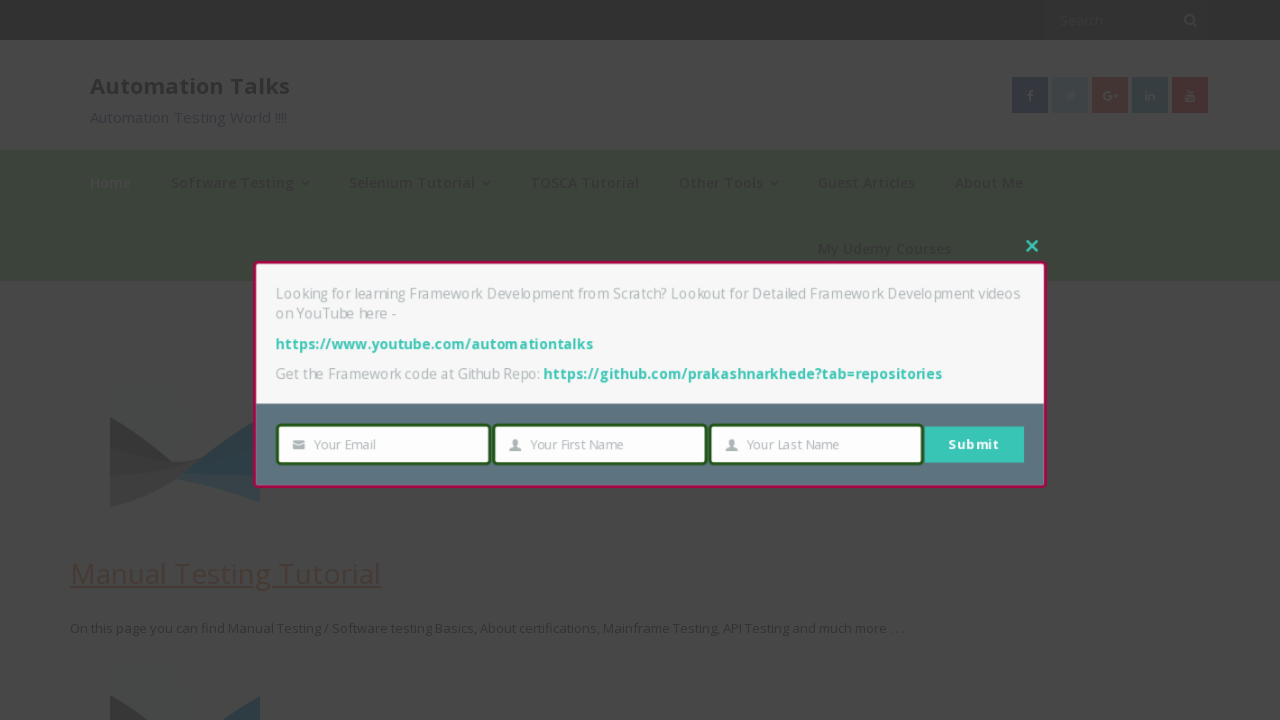

Printed page title to console
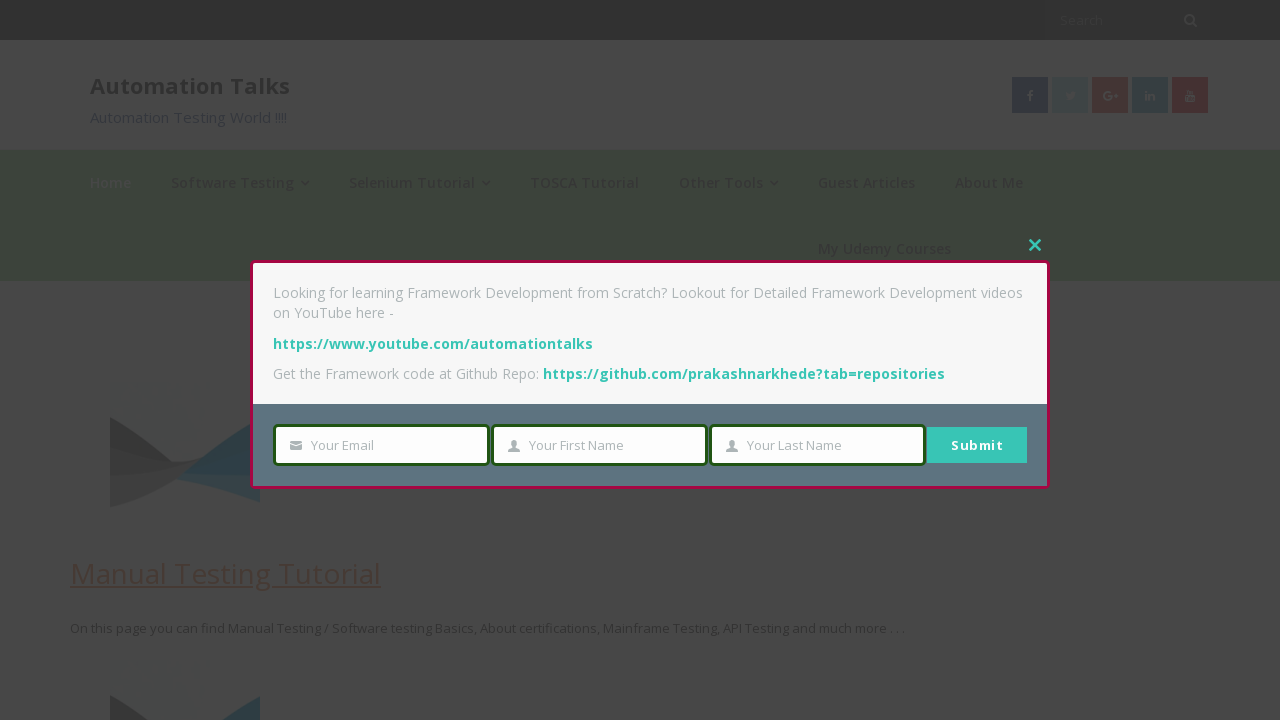

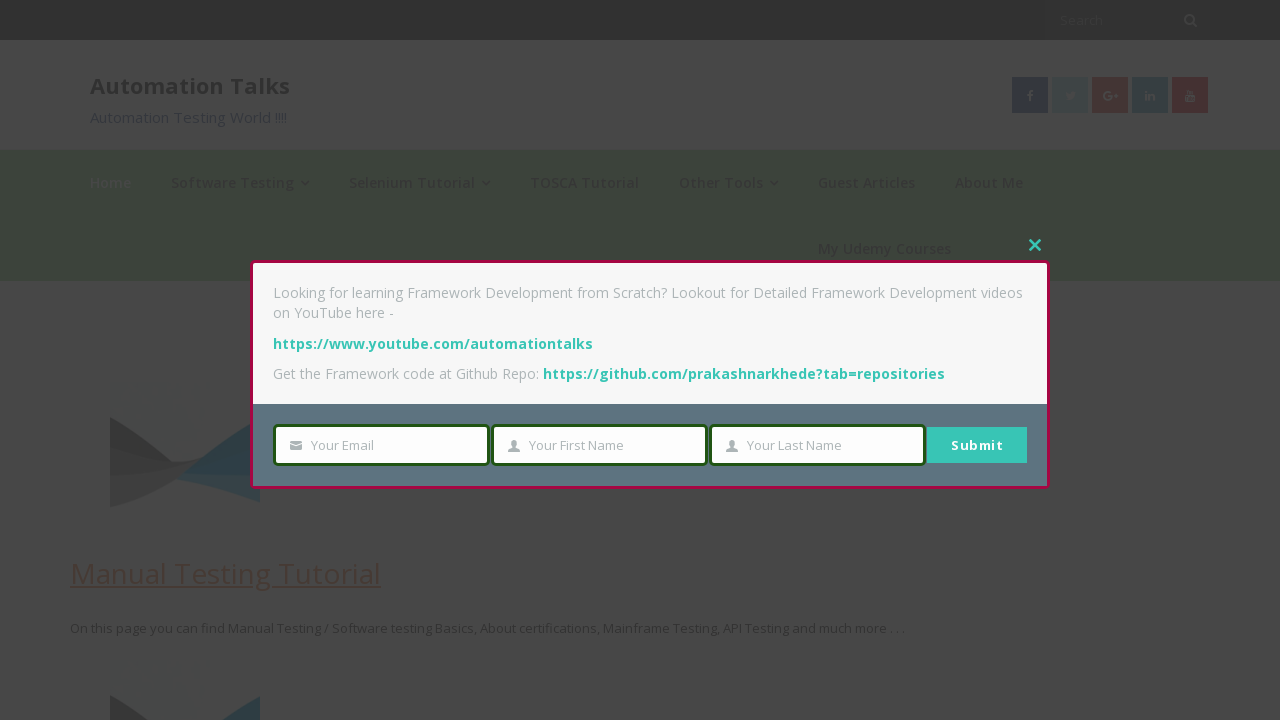